Tests that the toggle all checkbox state updates when individual items are checked and unchecked

Starting URL: https://demo.playwright.dev/todomvc

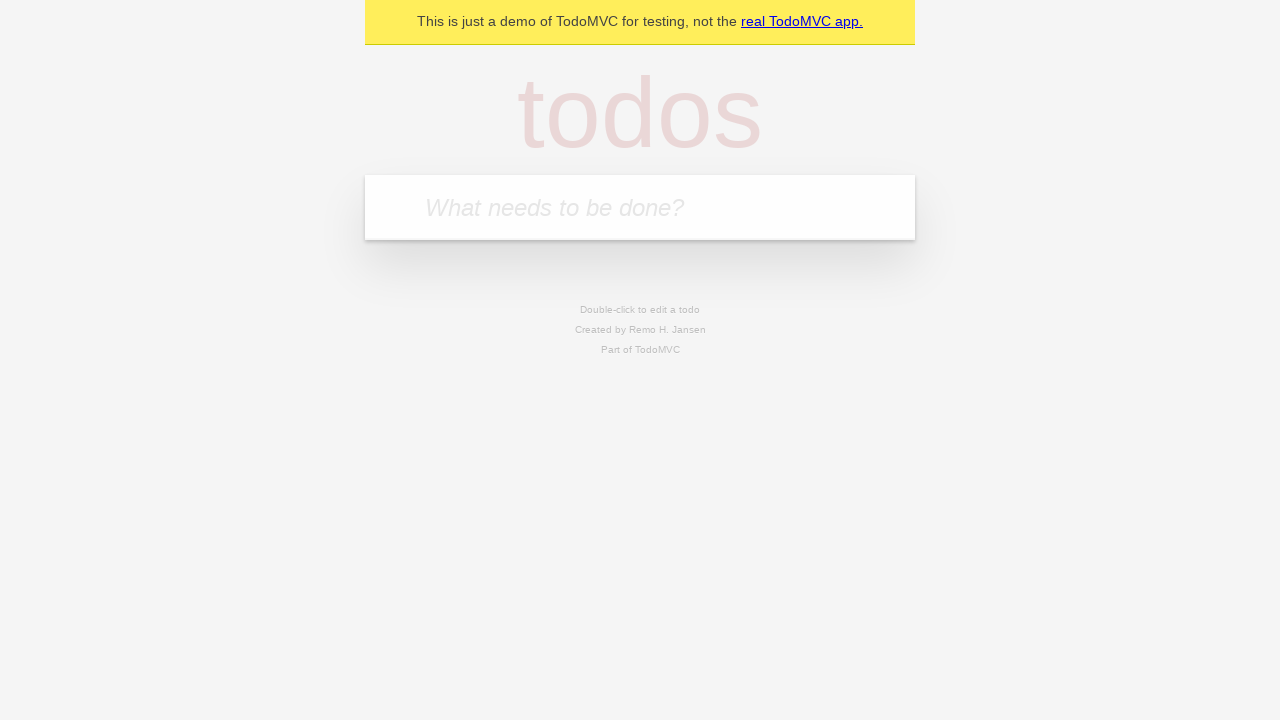

Filled todo input with 'buy some cheese' on internal:attr=[placeholder="What needs to be done?"i]
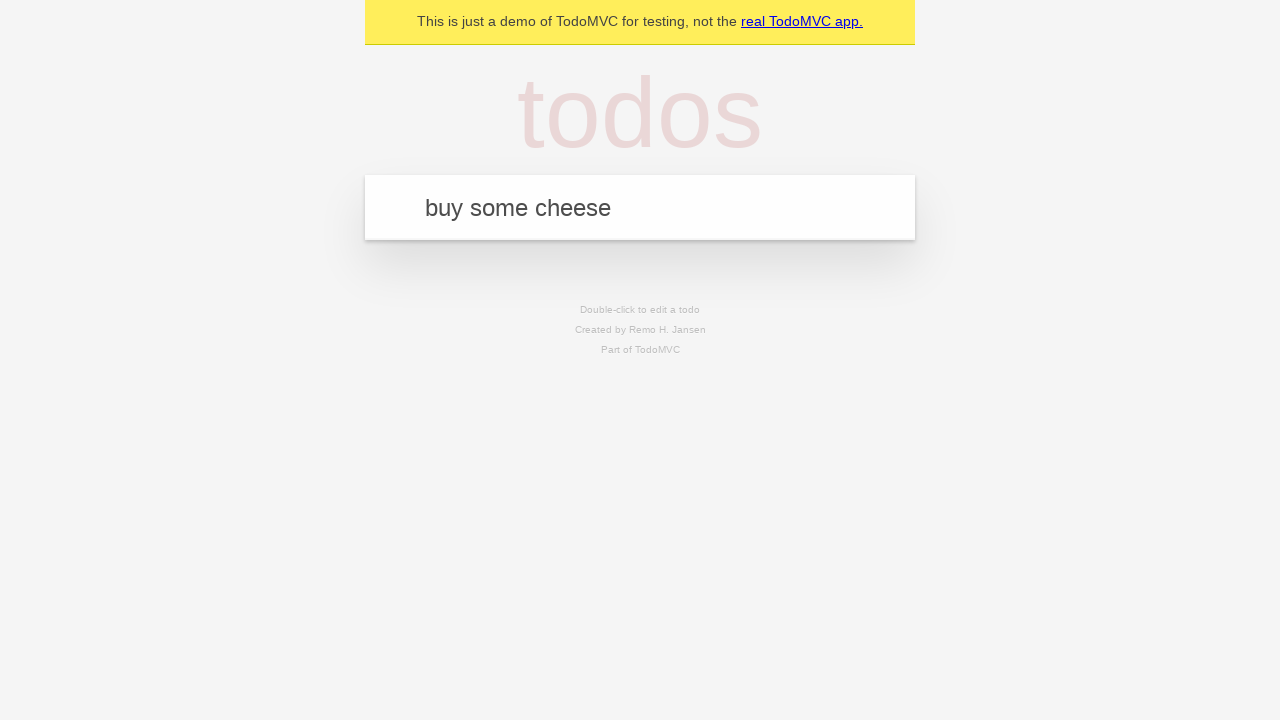

Pressed Enter to add first todo on internal:attr=[placeholder="What needs to be done?"i]
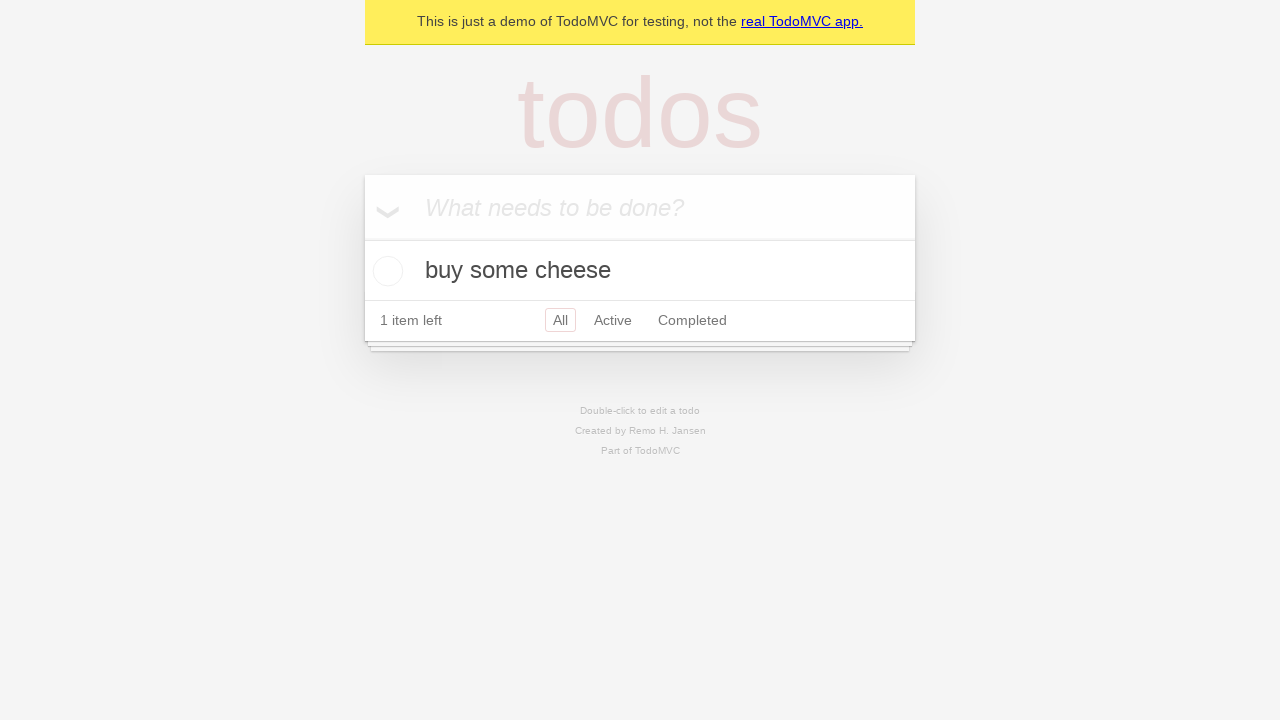

Filled todo input with 'feed the cat' on internal:attr=[placeholder="What needs to be done?"i]
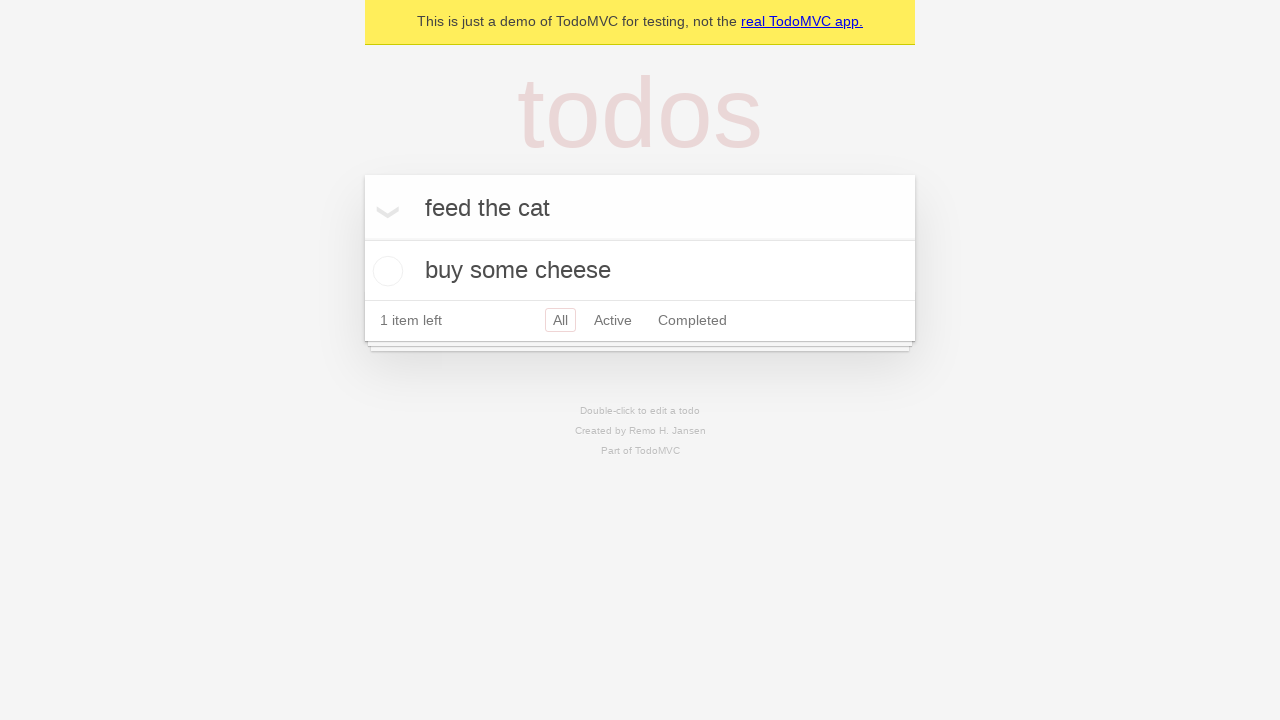

Pressed Enter to add second todo on internal:attr=[placeholder="What needs to be done?"i]
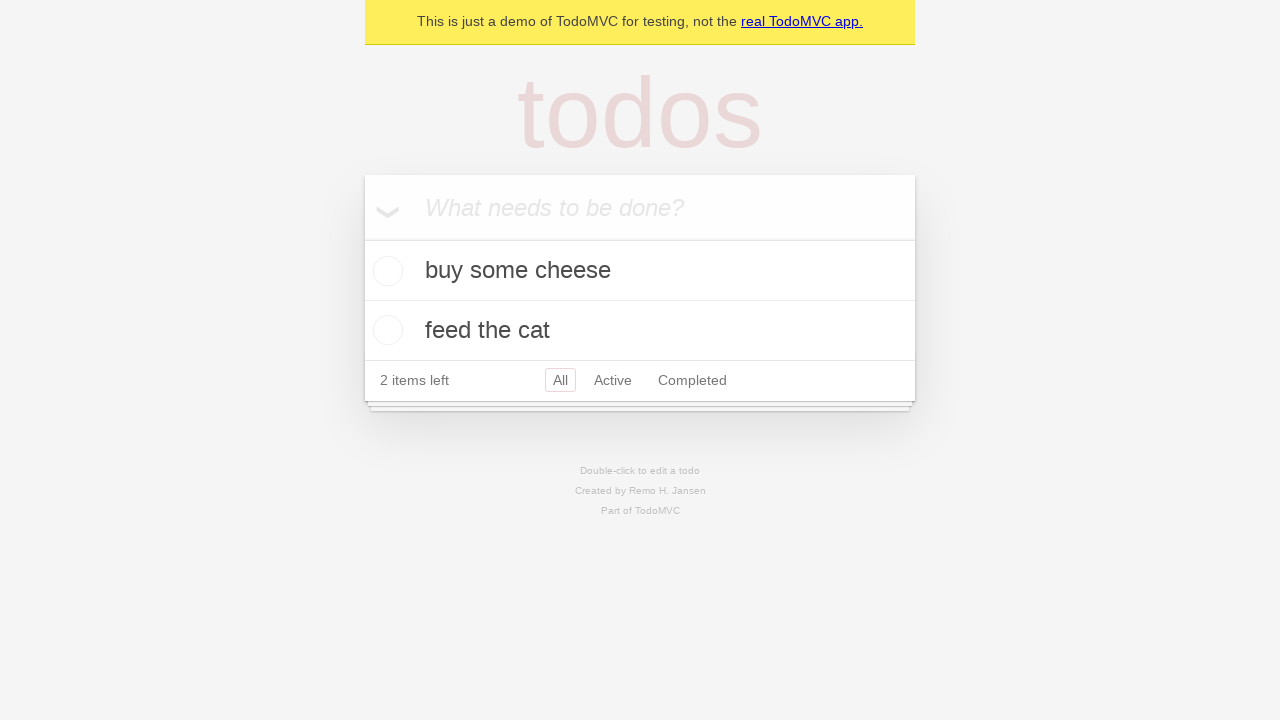

Filled todo input with 'book a doctors appointment' on internal:attr=[placeholder="What needs to be done?"i]
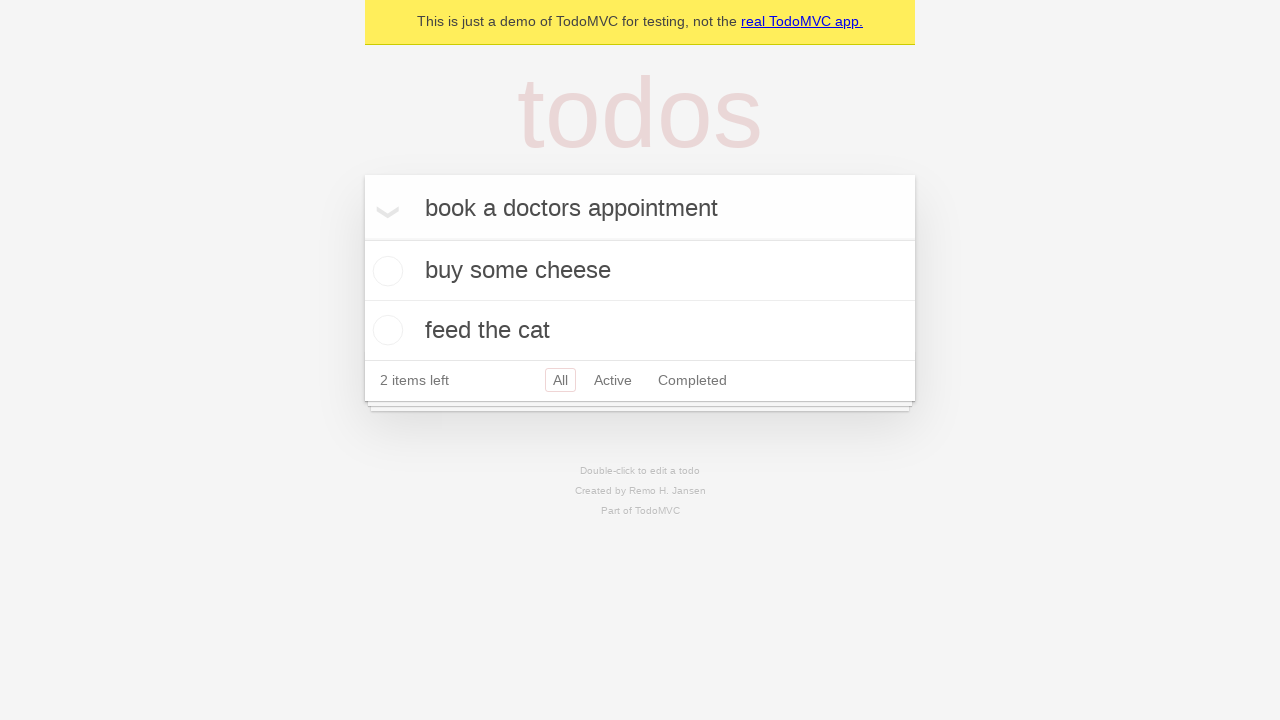

Pressed Enter to add third todo on internal:attr=[placeholder="What needs to be done?"i]
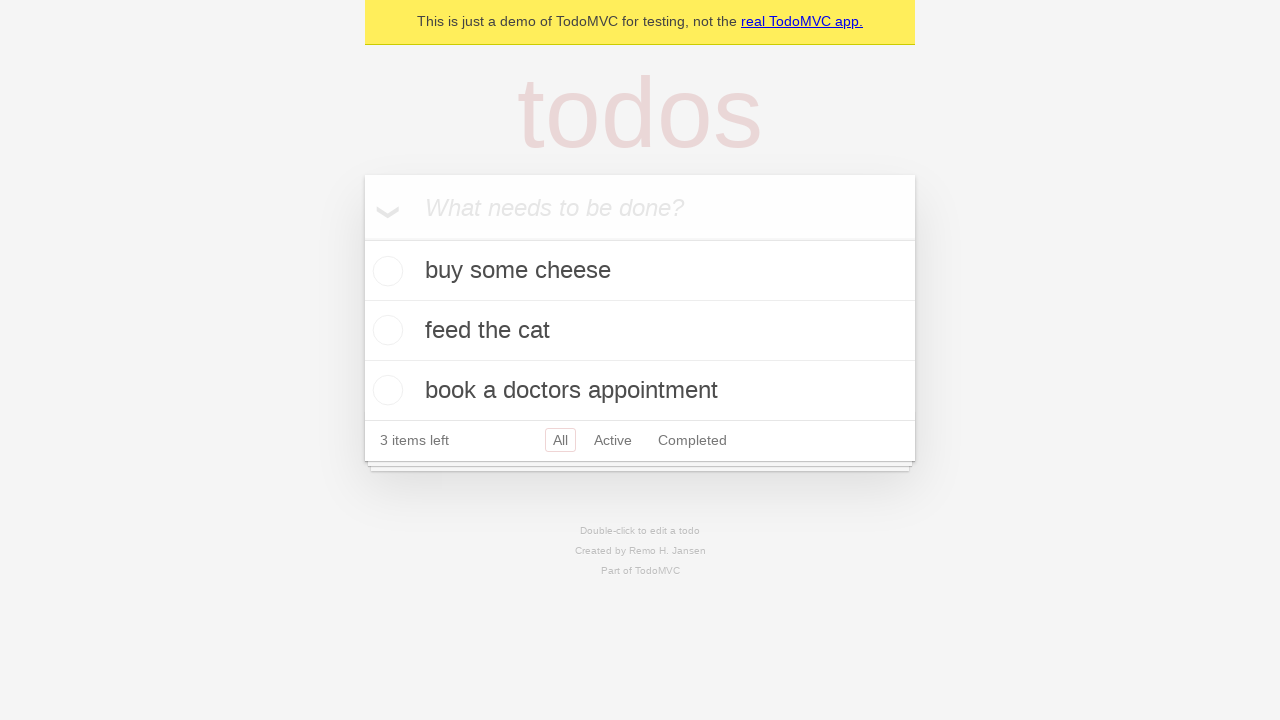

Checked 'Mark all as complete' toggle at (362, 238) on internal:label="Mark all as complete"i
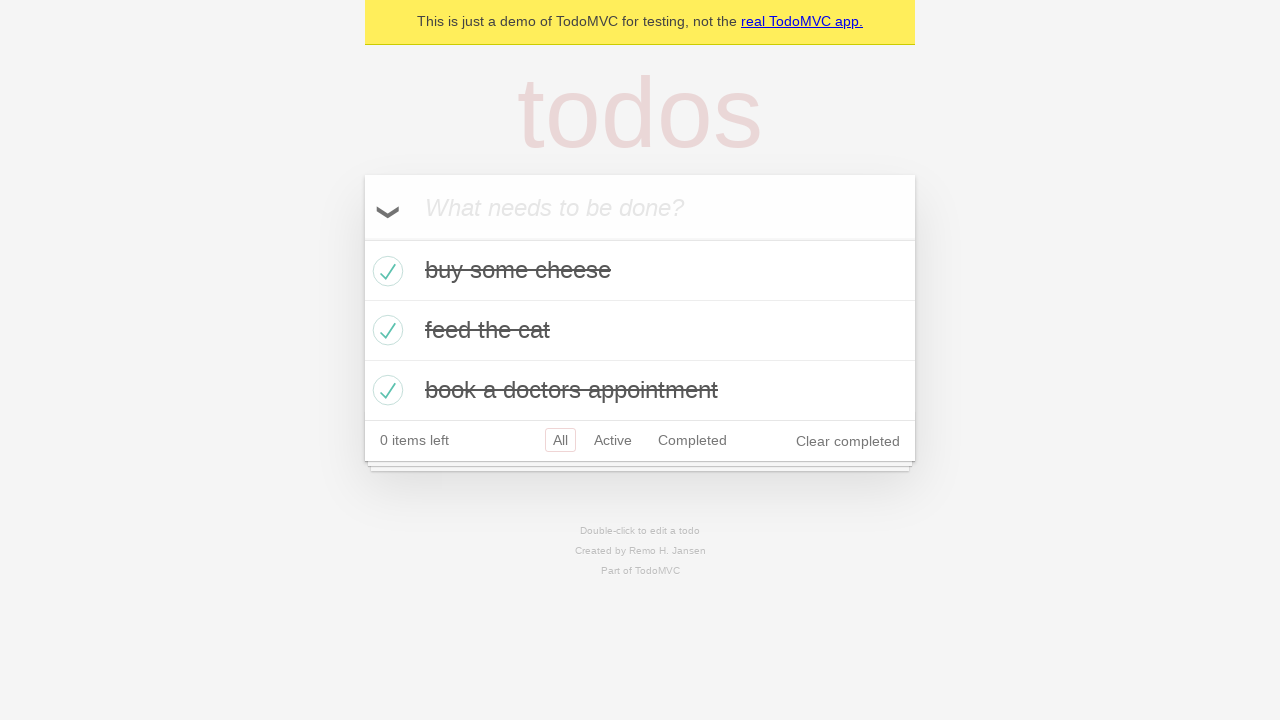

Unchecked first todo item at (385, 271) on [data-testid='todo-item'] >> nth=0 >> internal:role=checkbox
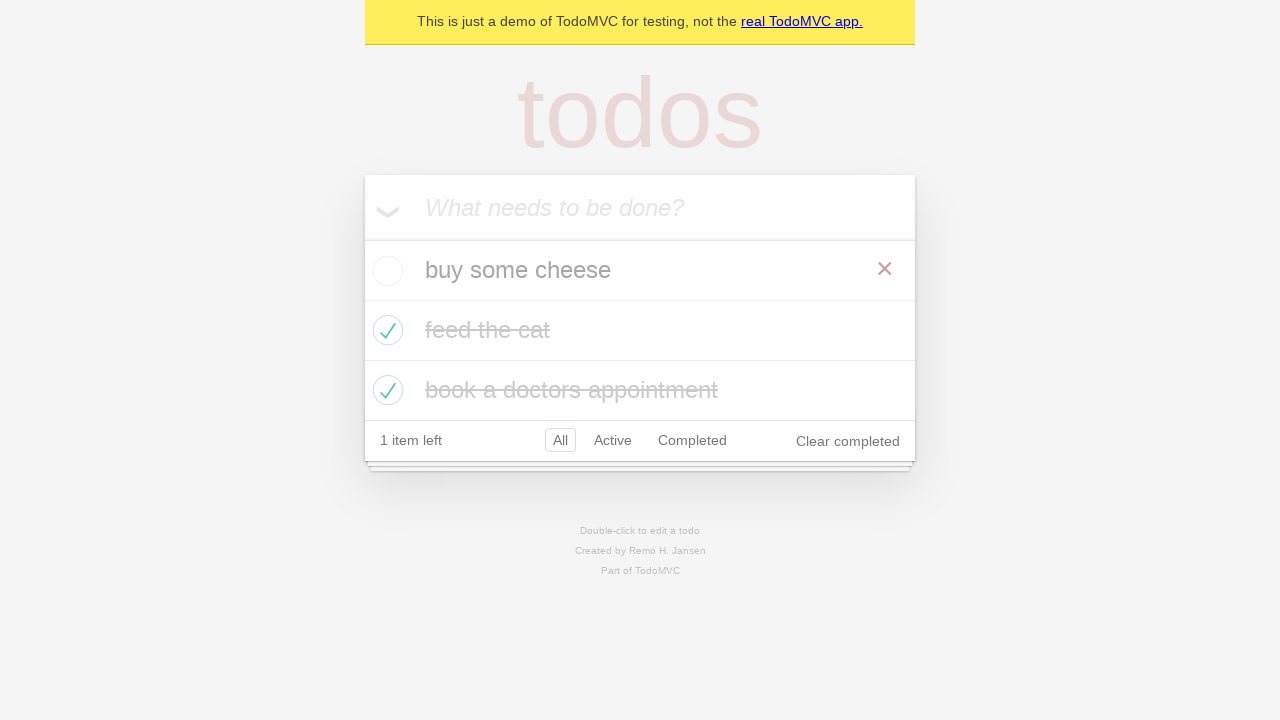

Checked first todo item again at (385, 271) on [data-testid='todo-item'] >> nth=0 >> internal:role=checkbox
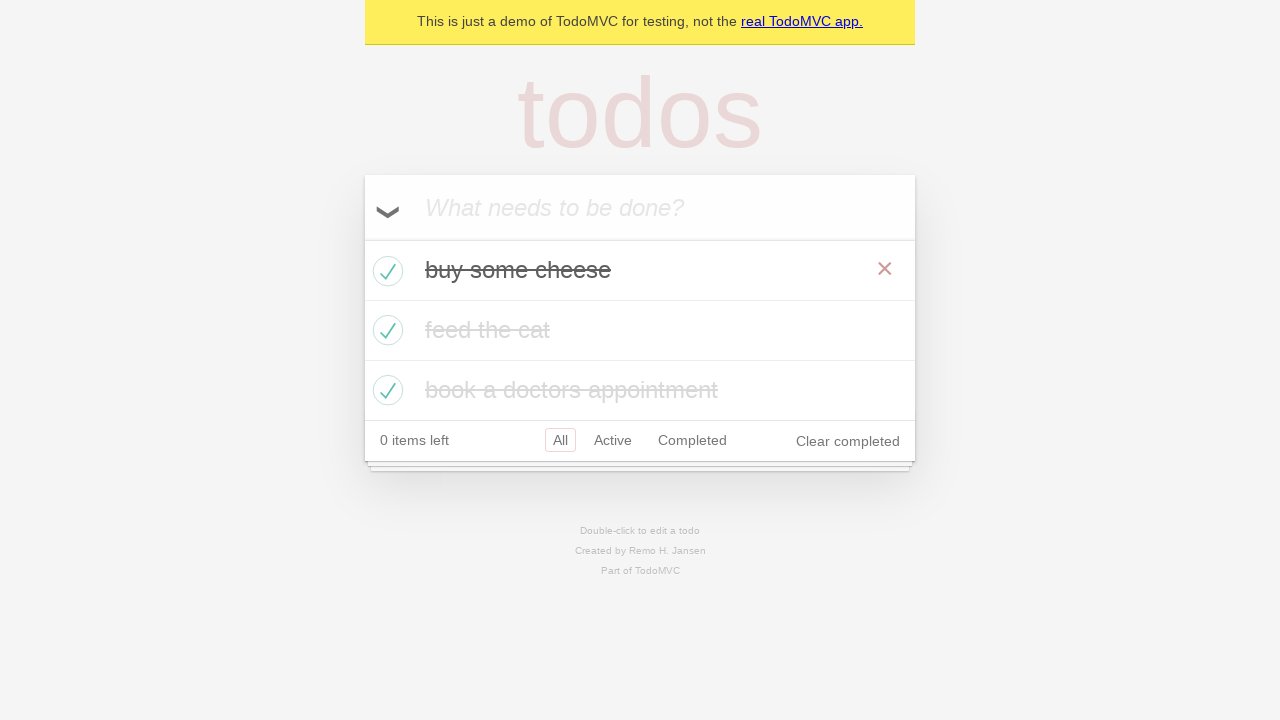

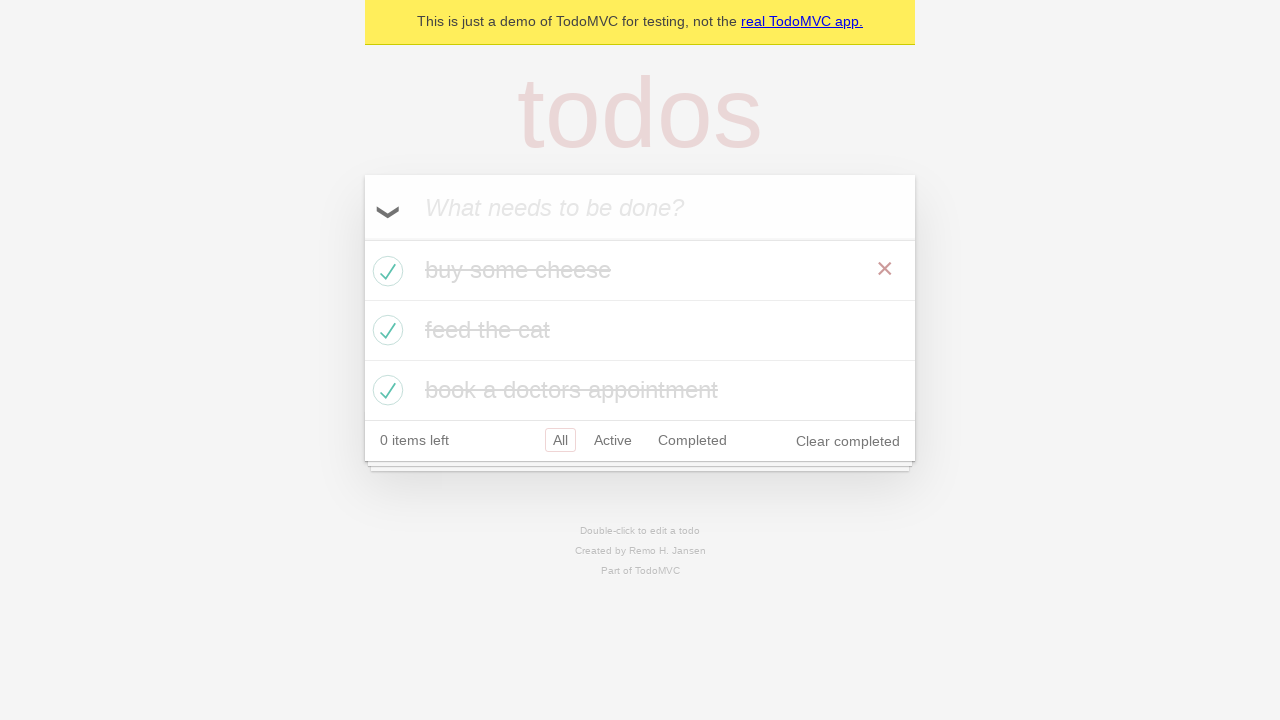